Tests various input field operations on LeafGround practice page including typing text, clearing fields, checking if fields are enabled, and reading attribute values

Starting URL: https://www.leafground.com/input.xhtml

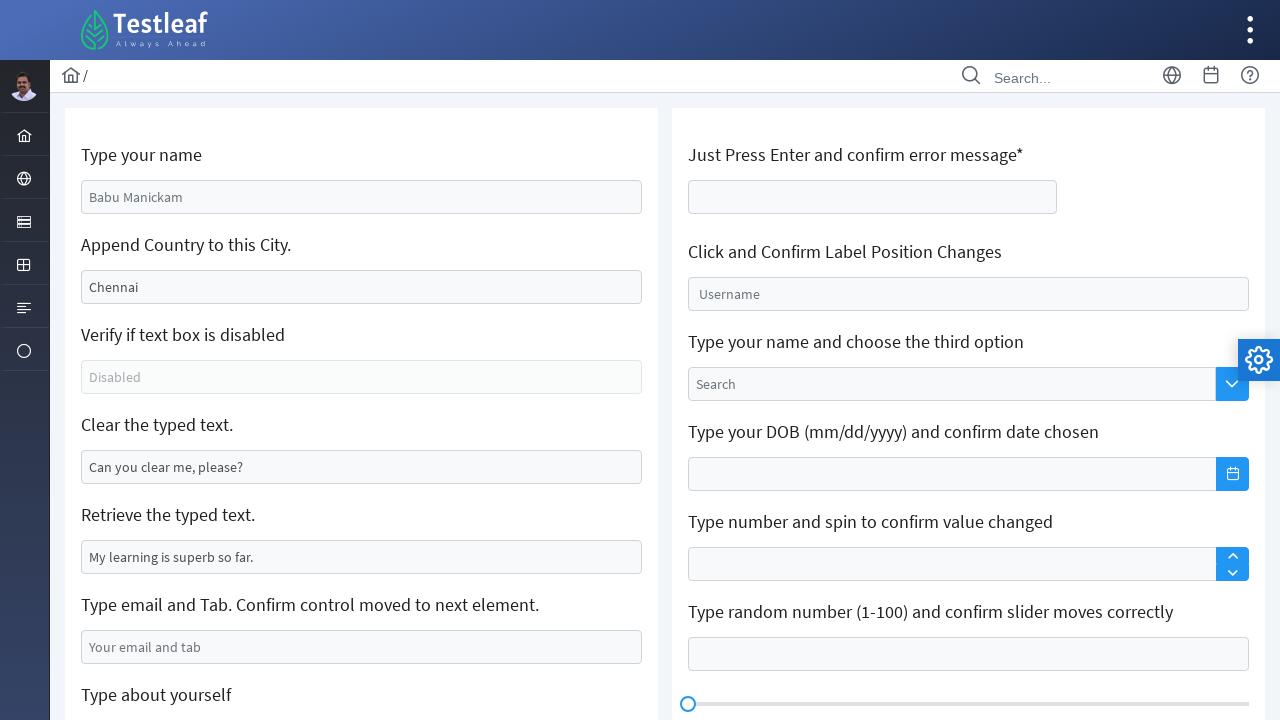

Filled name input field with 'Coimbatore Smart City' on input[name='j_idt88:name']
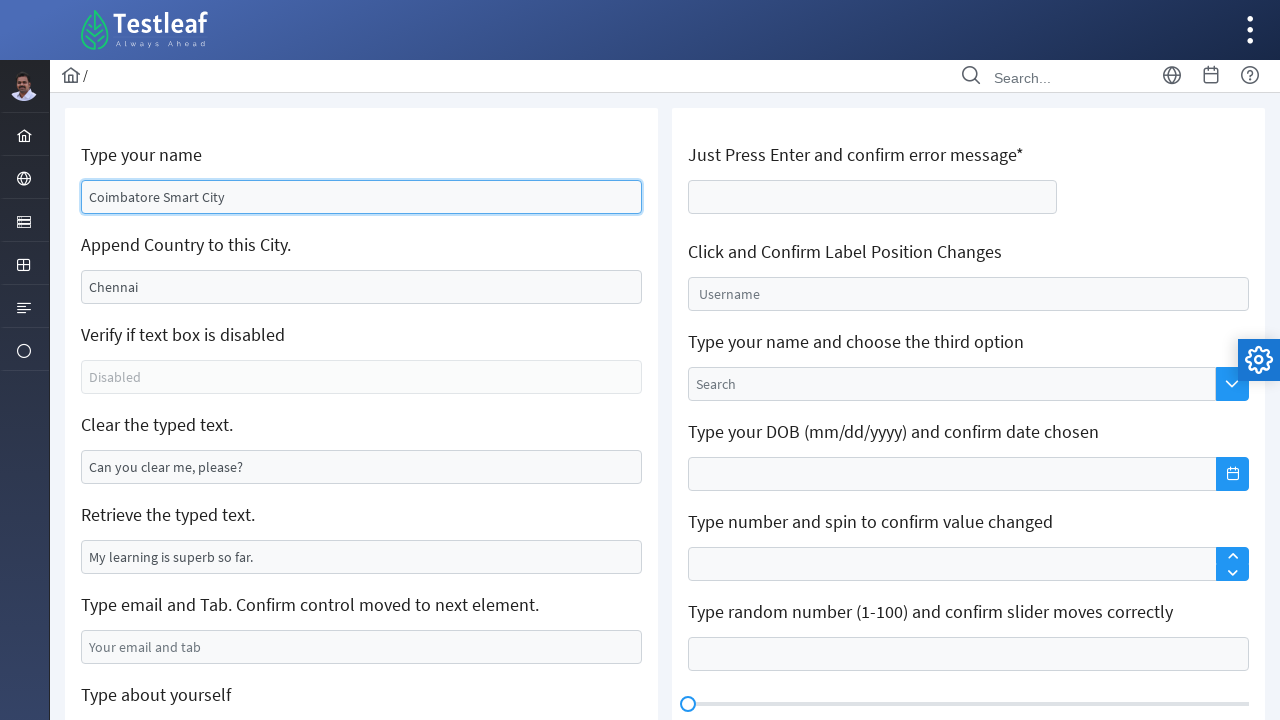

Cleared the second text field on input[name='j_idt88:j_idt91']
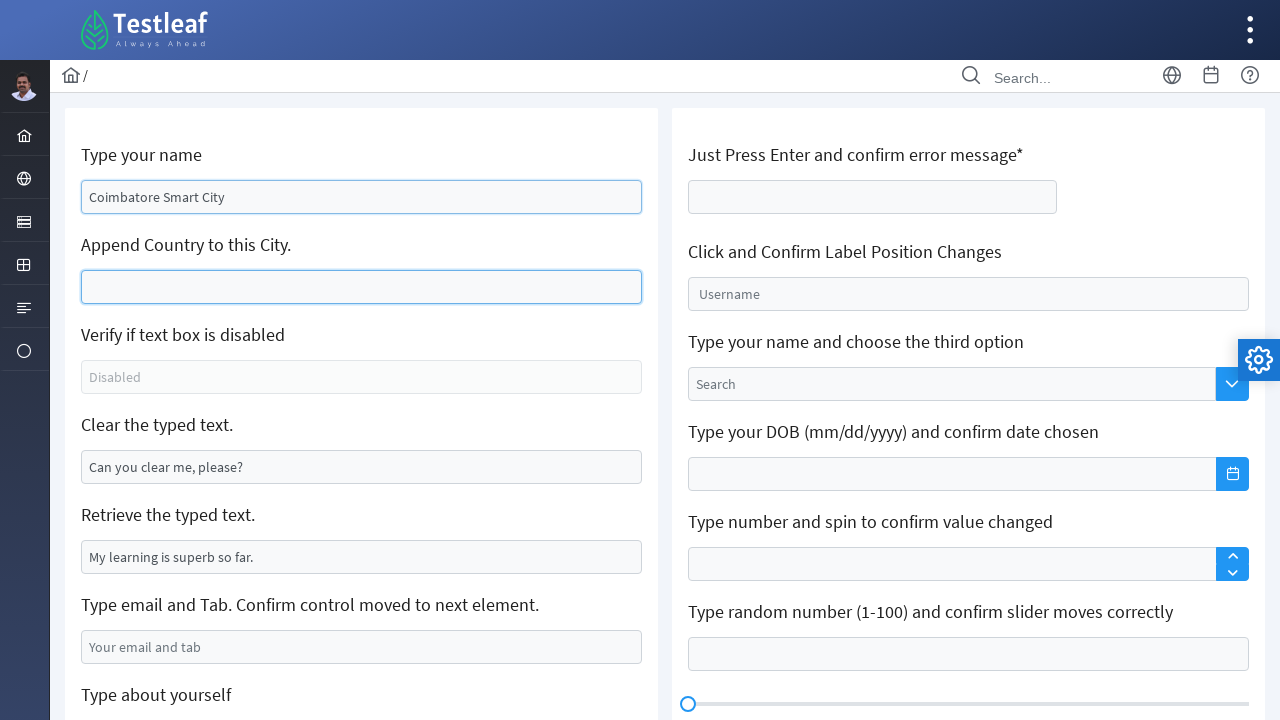

Third input field is visible and enabled
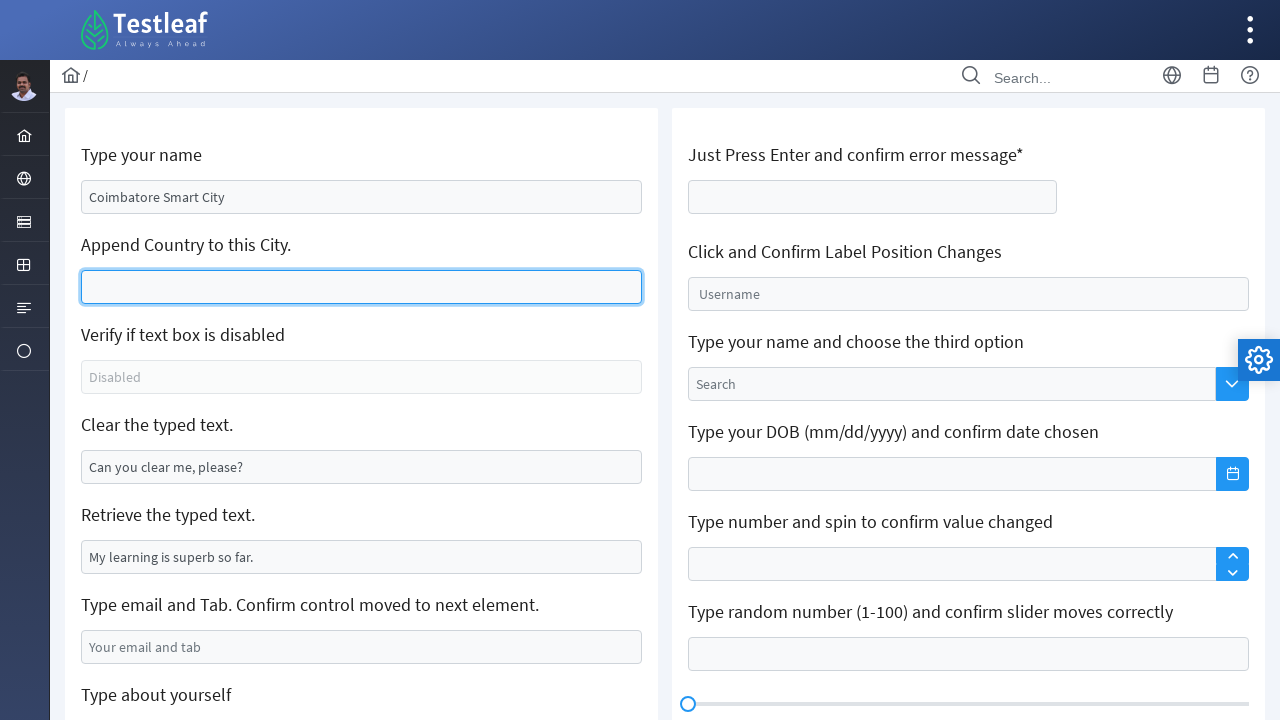

Filled second text field with ' Silk People Gandhipuram' on input[name='j_idt88:j_idt91']
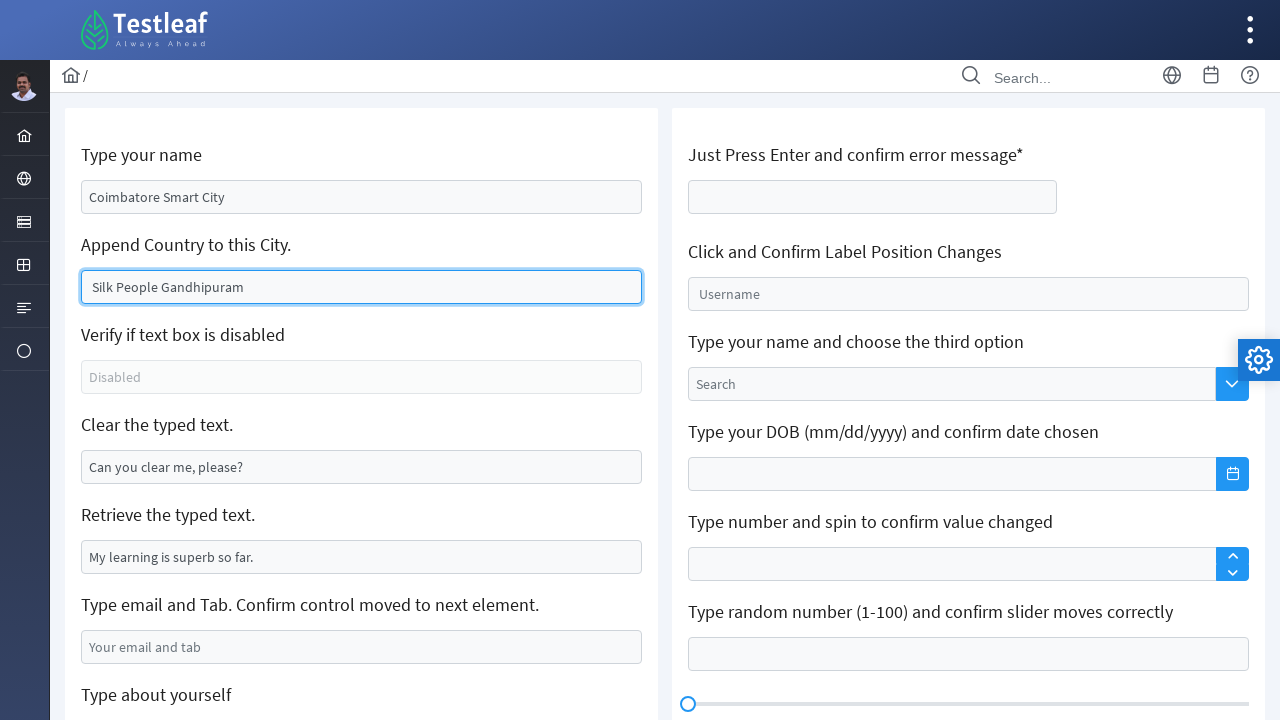

Cleared another text field on input[name='j_idt88:j_idt95']
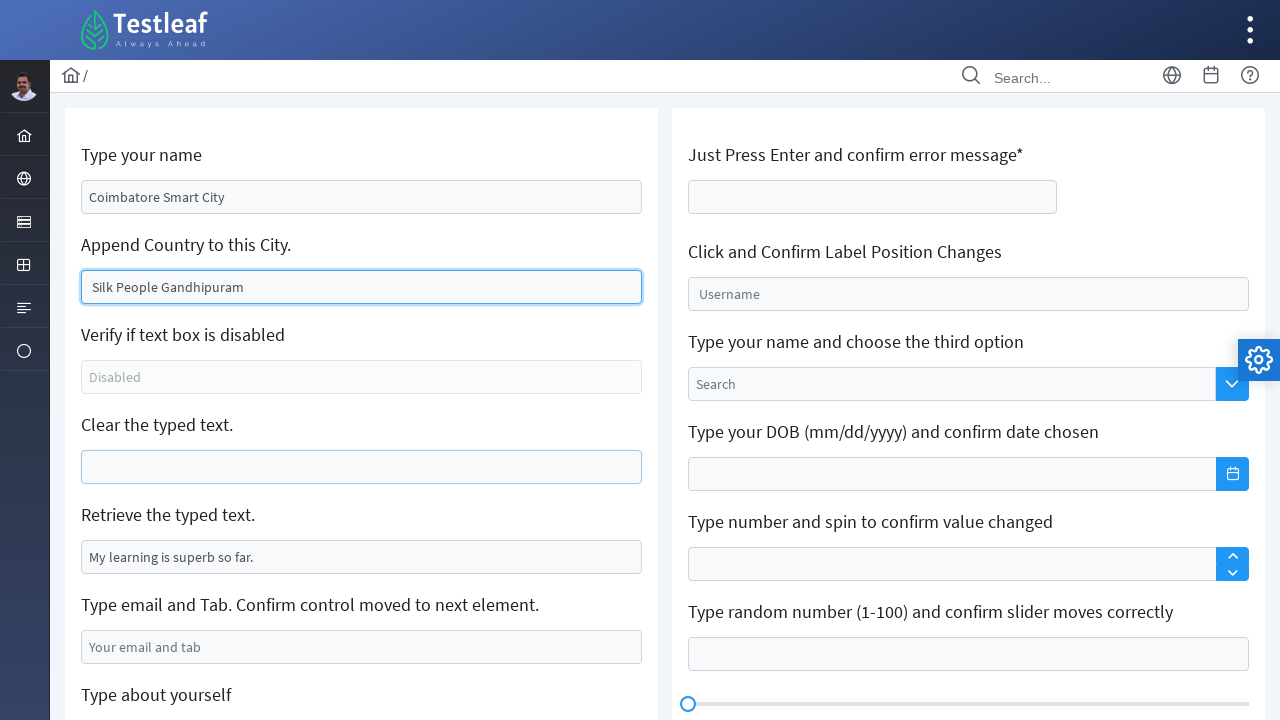

Last input field is visible
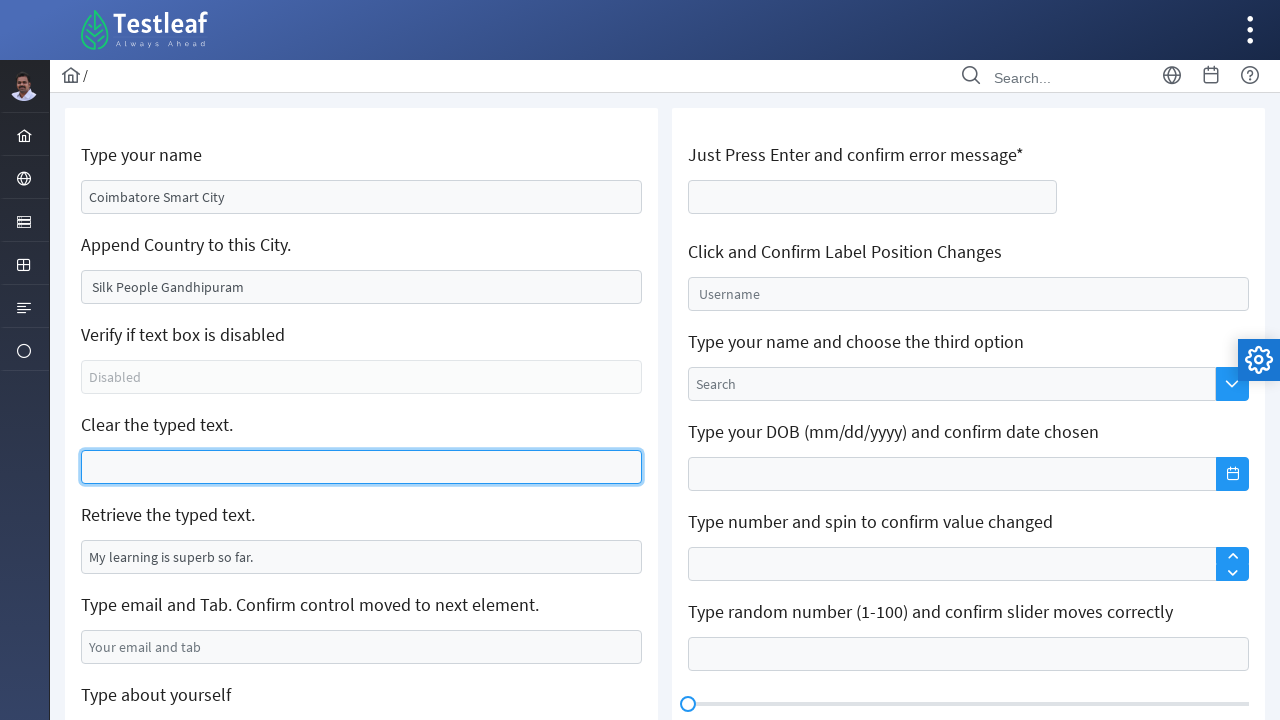

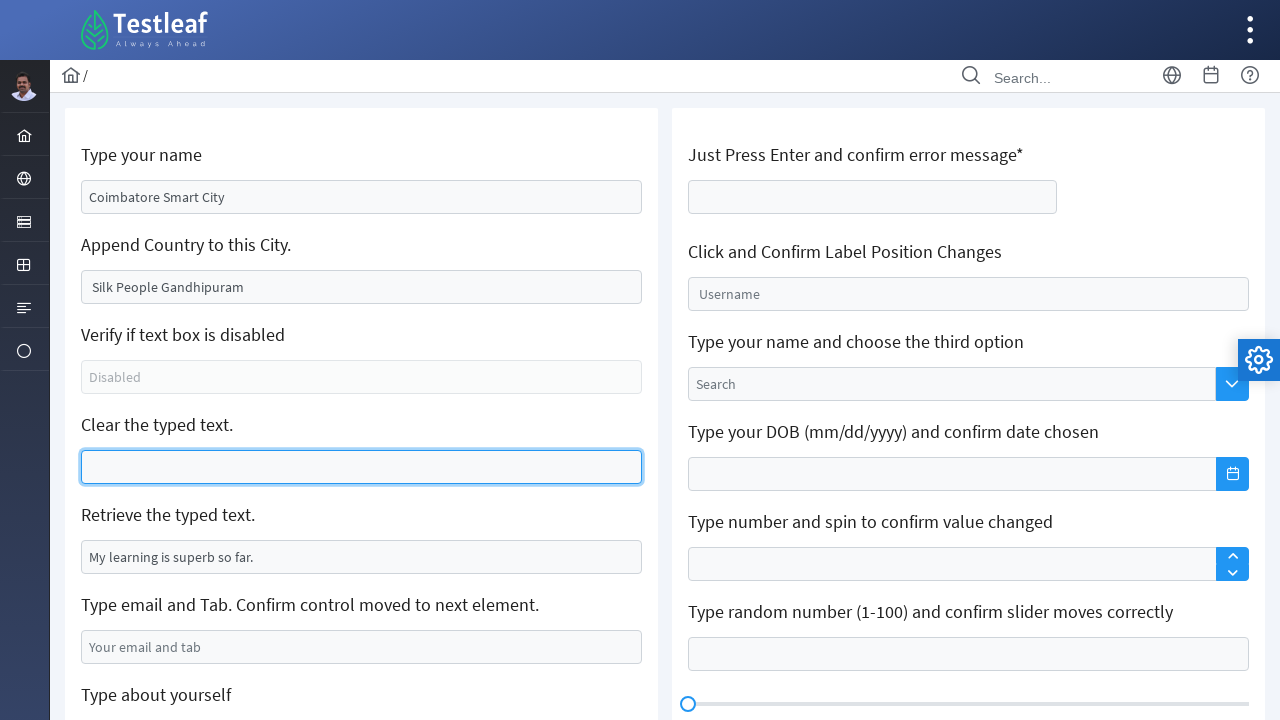